Tests that navigating to Browse Languages menu and clicking on submenu J shows a page with text indicating all languages starting with letter J are displayed, sorted by Language.

Starting URL: http://www.99-bottles-of-beer.net/

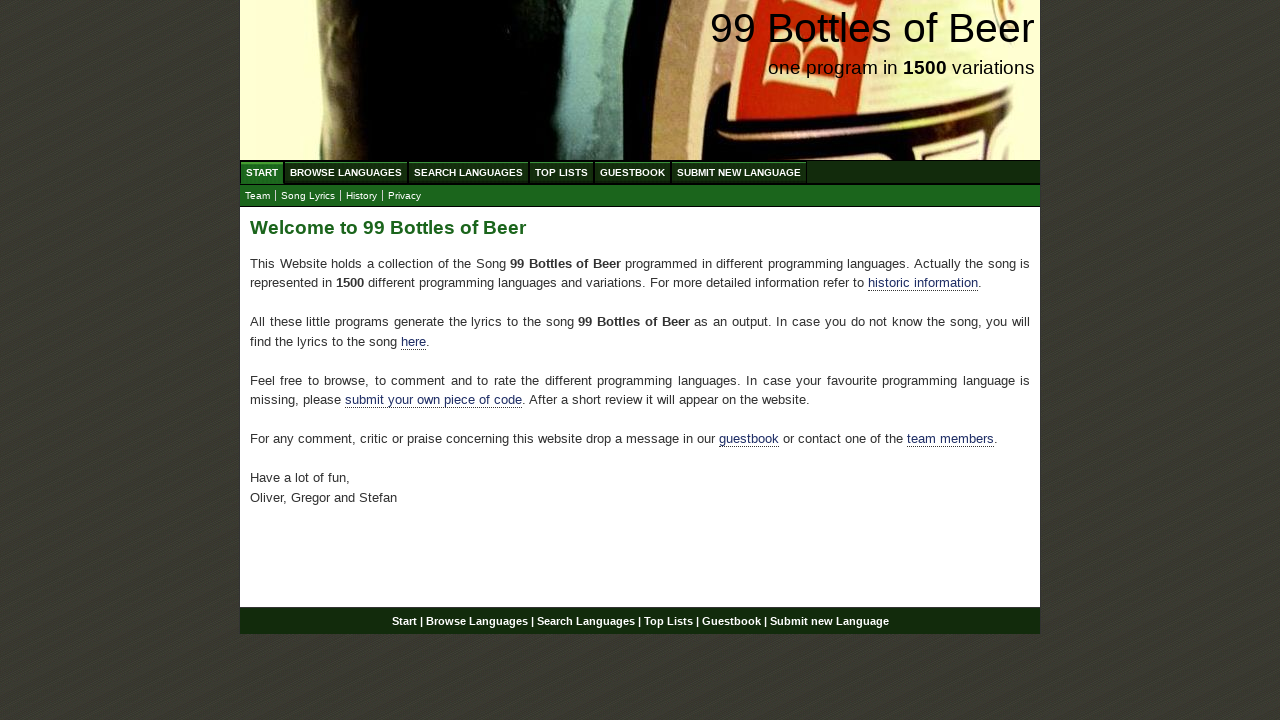

Clicked on BROWSE LANGUAGES menu at (346, 172) on a[href='/abc.html']
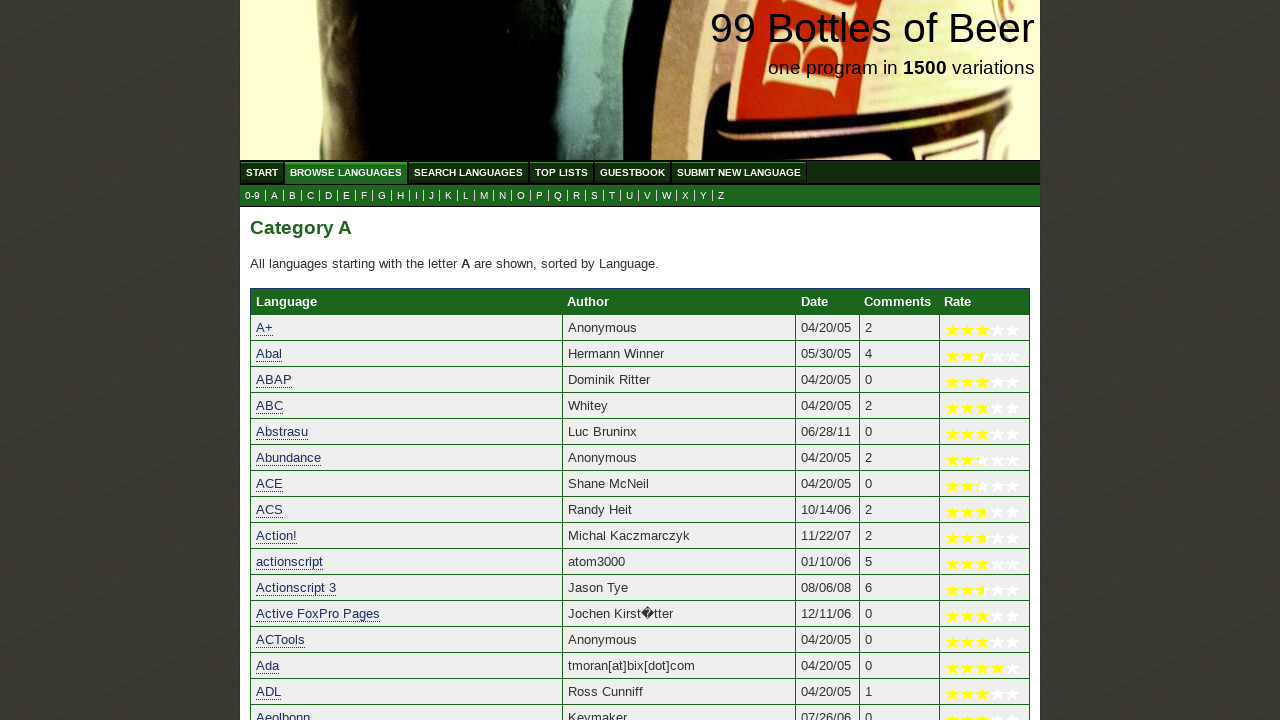

Clicked on submenu J at (432, 196) on a[href='j.html']
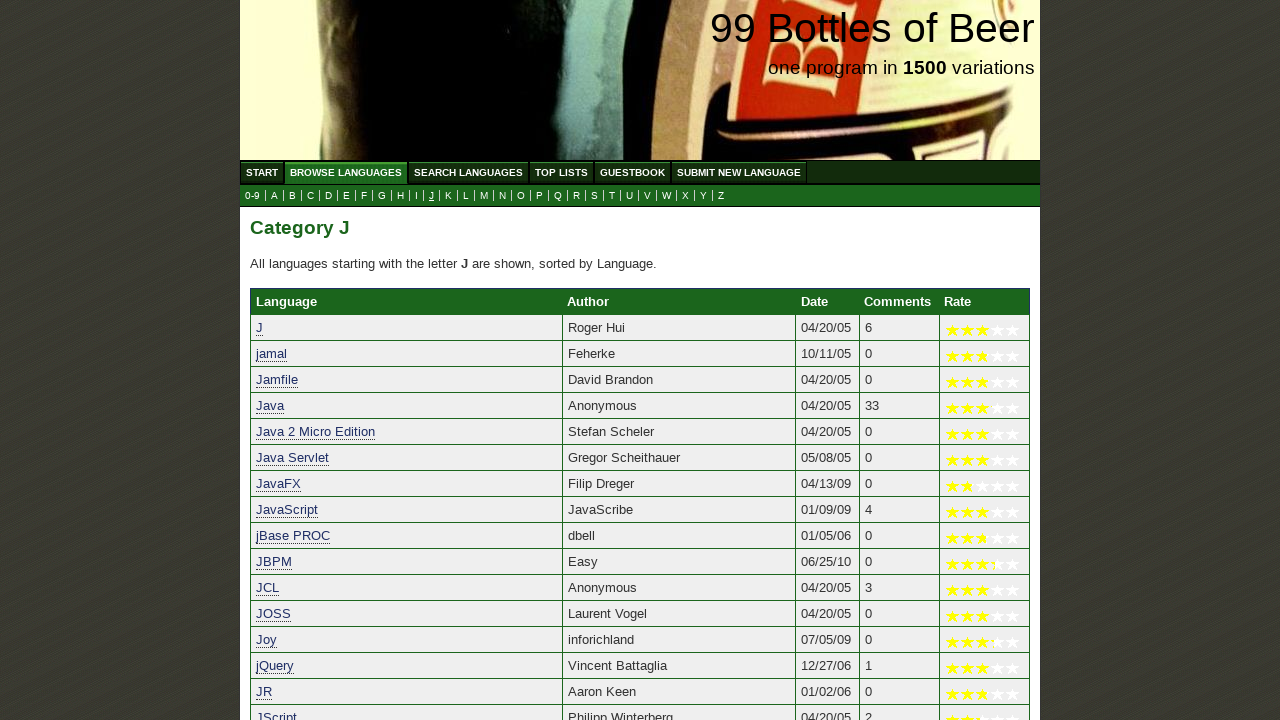

Verified header text indicating all languages starting with letter J are displayed and sorted by Language
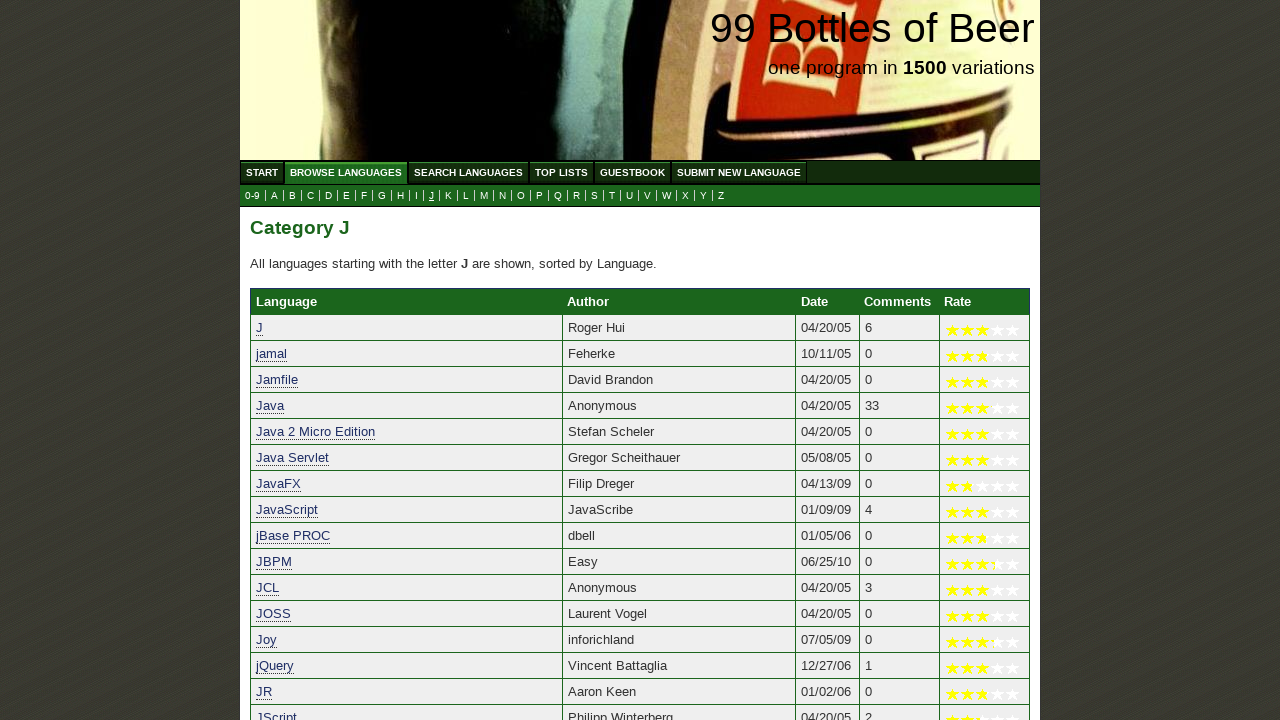

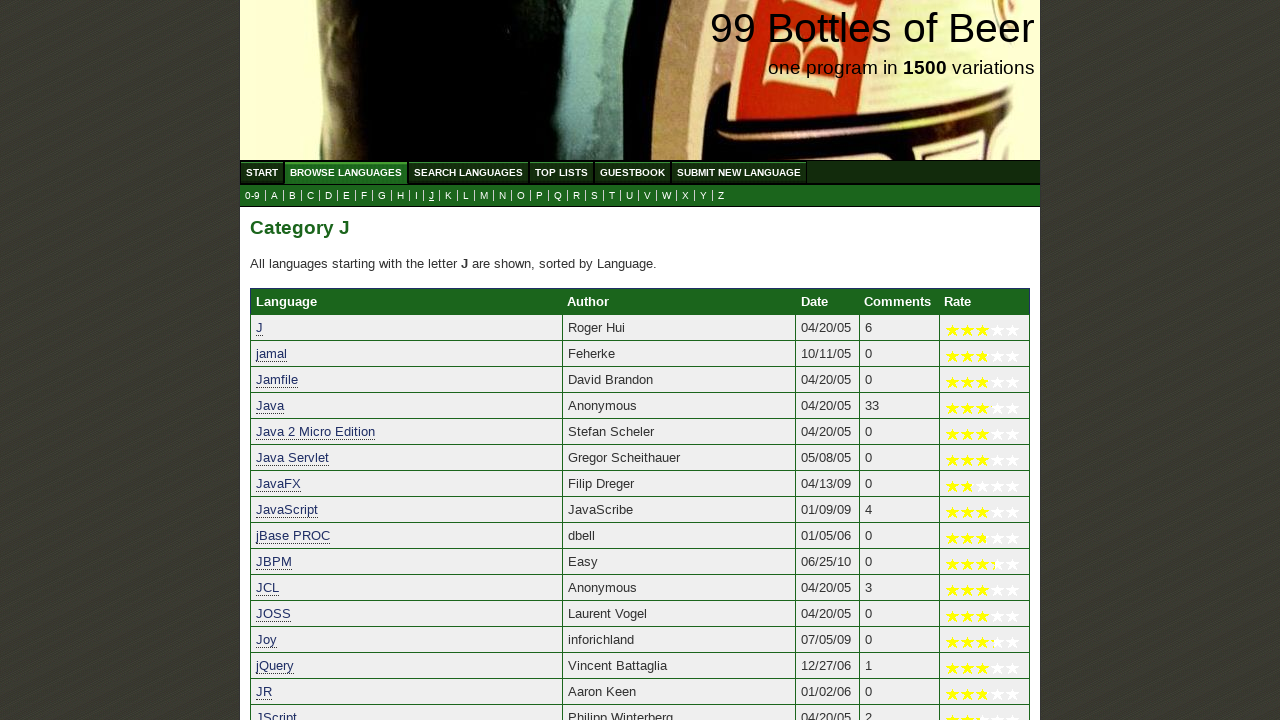